Navigates to the Selenium website and scrolls down to the News section using JavaScript scroll

Starting URL: https://www.selenium.dev/

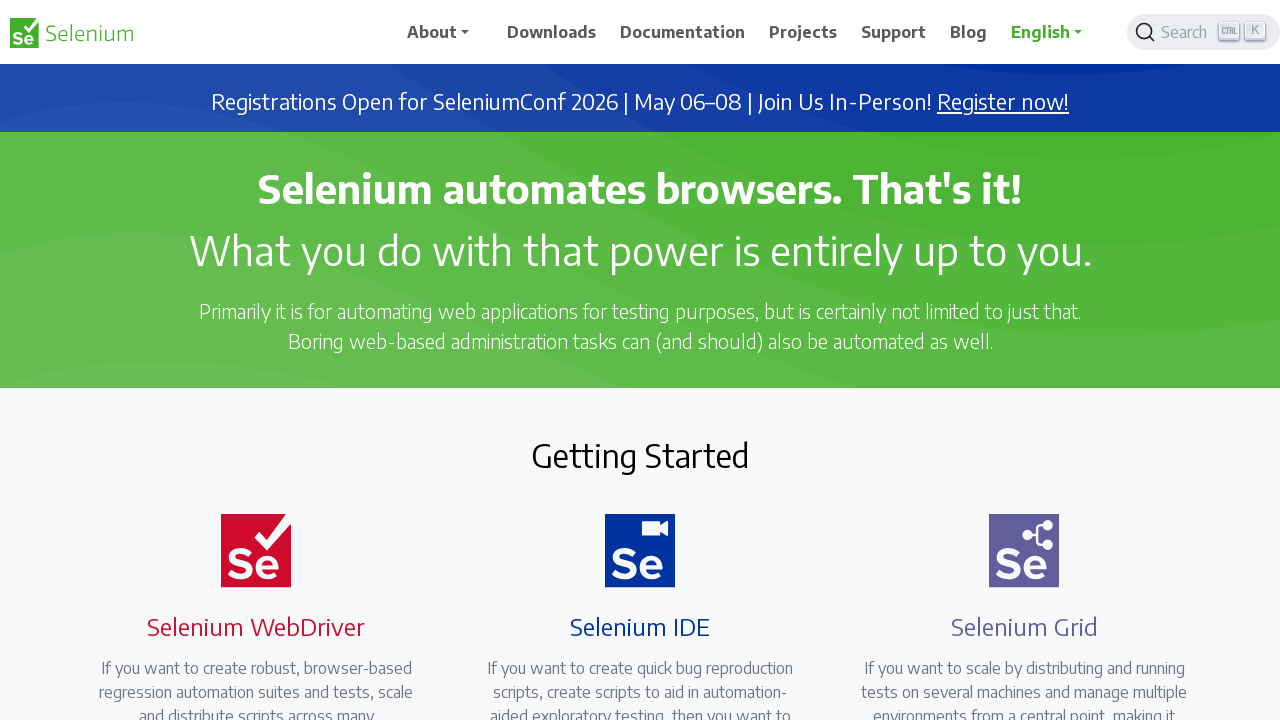

Located News heading element using XPath selector
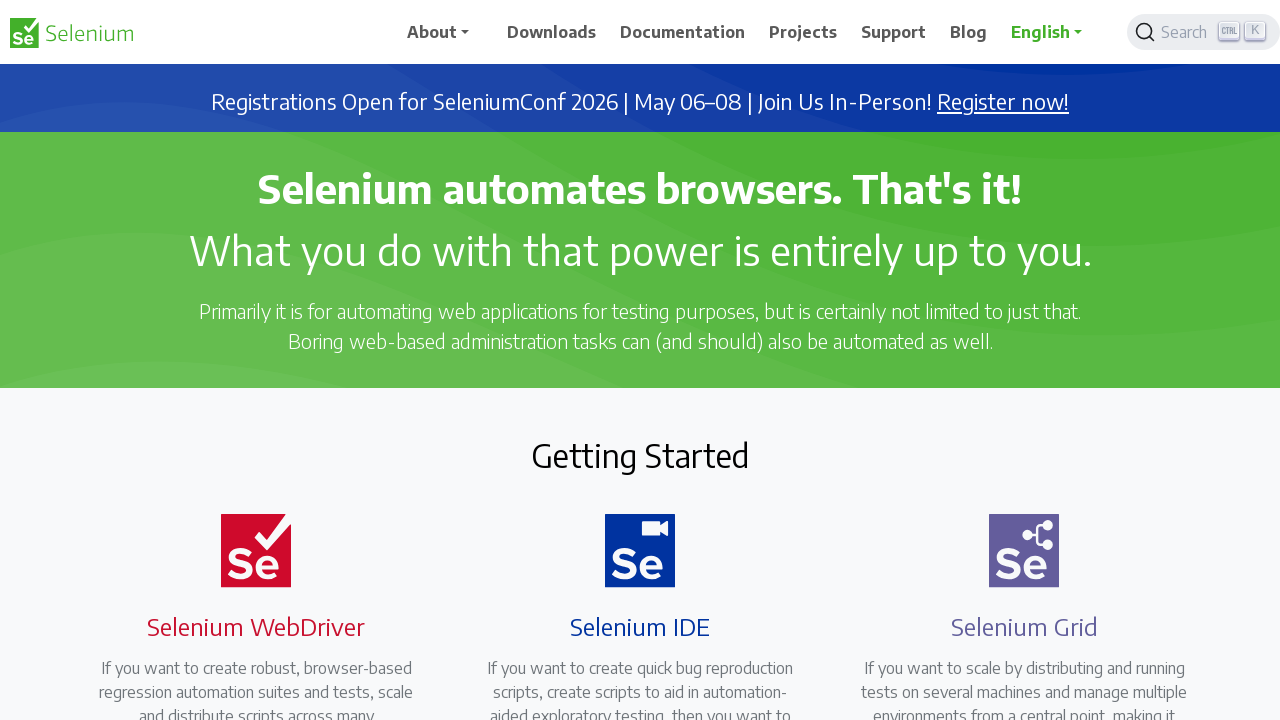

News heading element is now present and visible
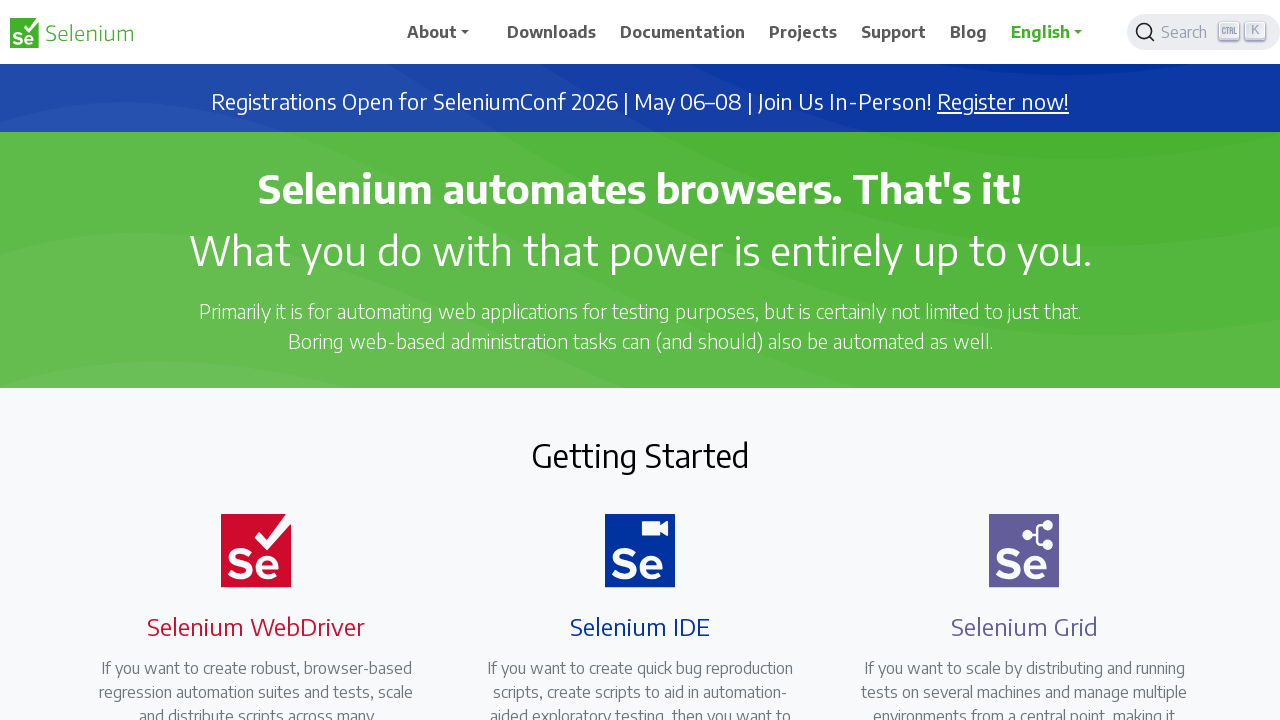

Scrolled down to News section using scroll_into_view_if_needed
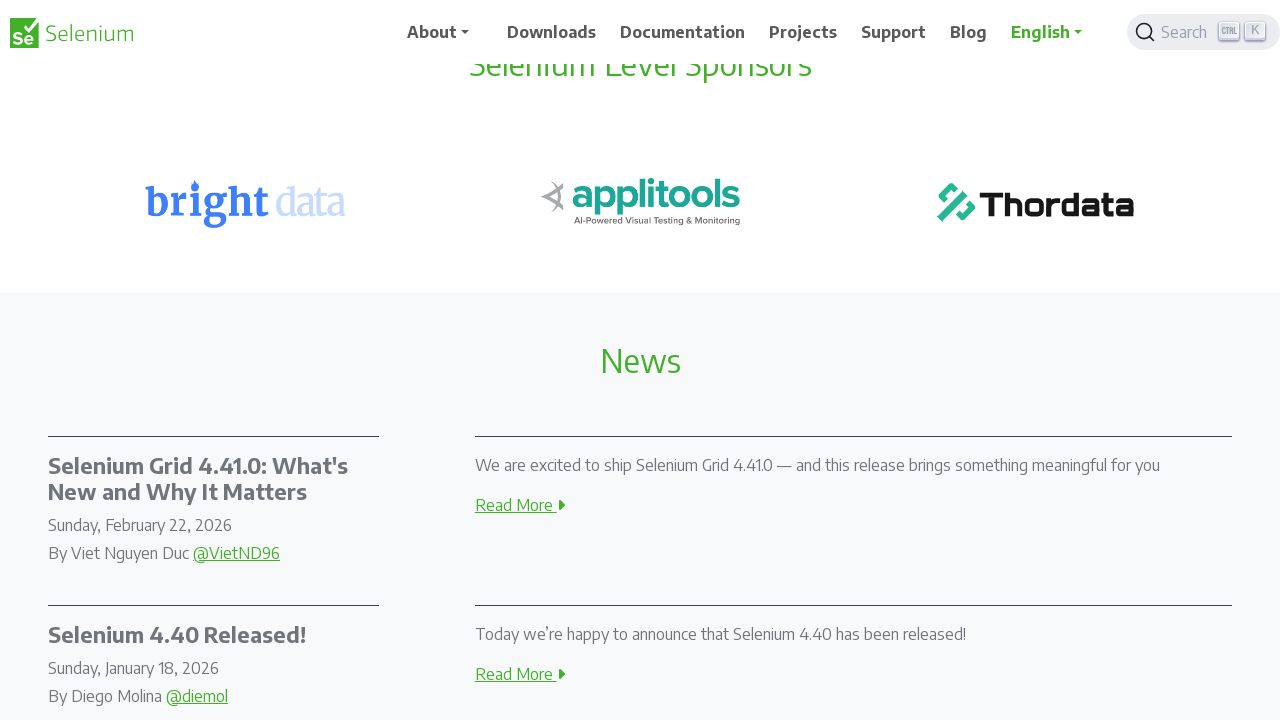

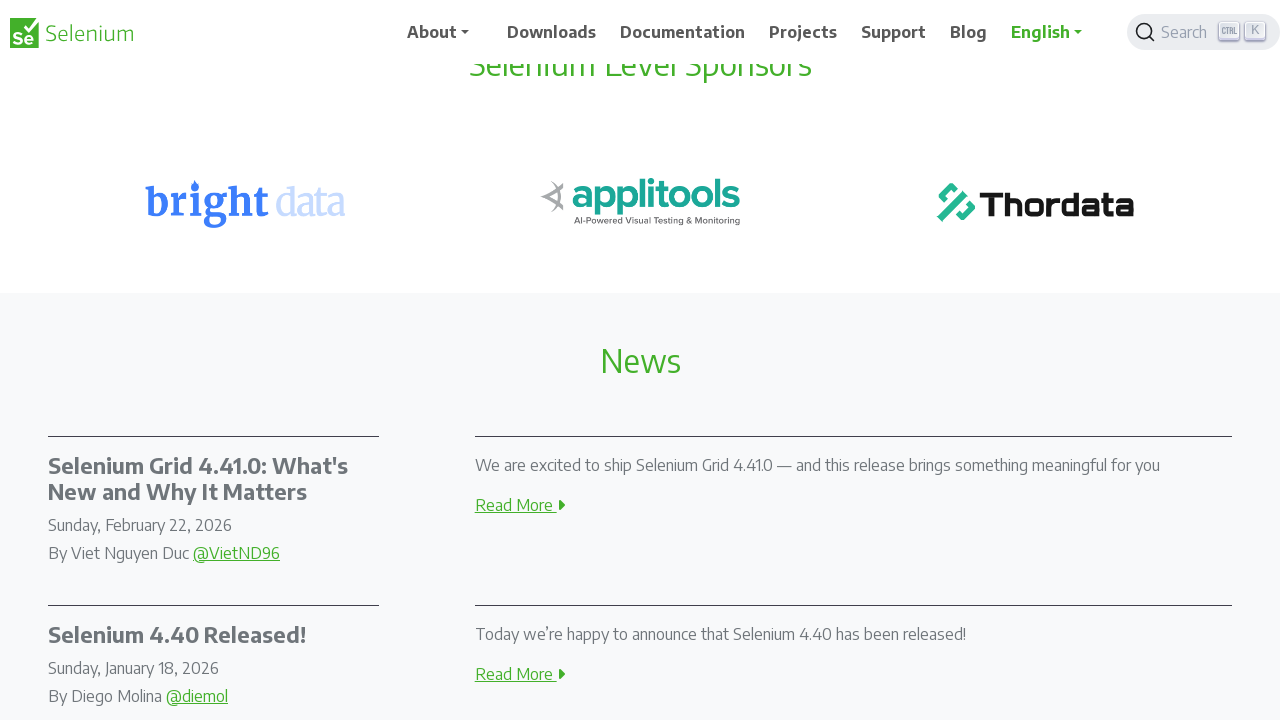